Tests the visibility behavior of elements on a blog page by waiting for an element to disappear and then clicking an alert button

Starting URL: http://omayo.blogspot.com/

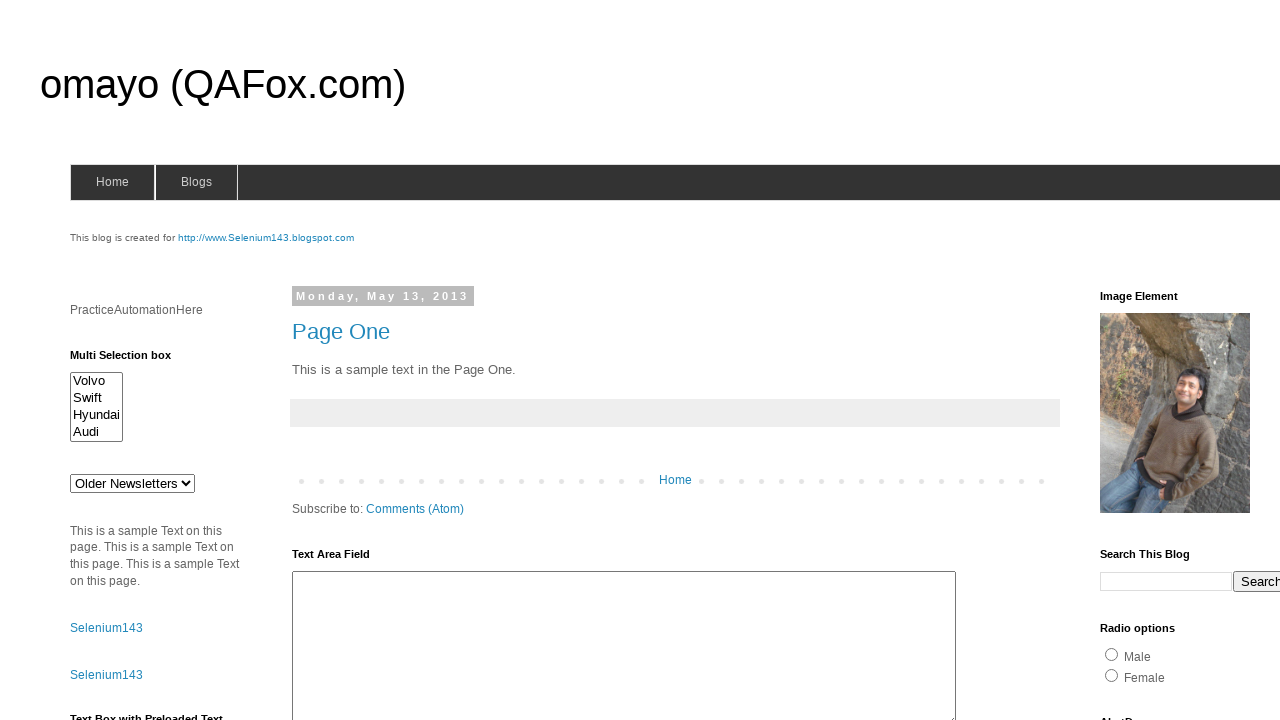

Waited for element with id 'deletesuccess' to become hidden
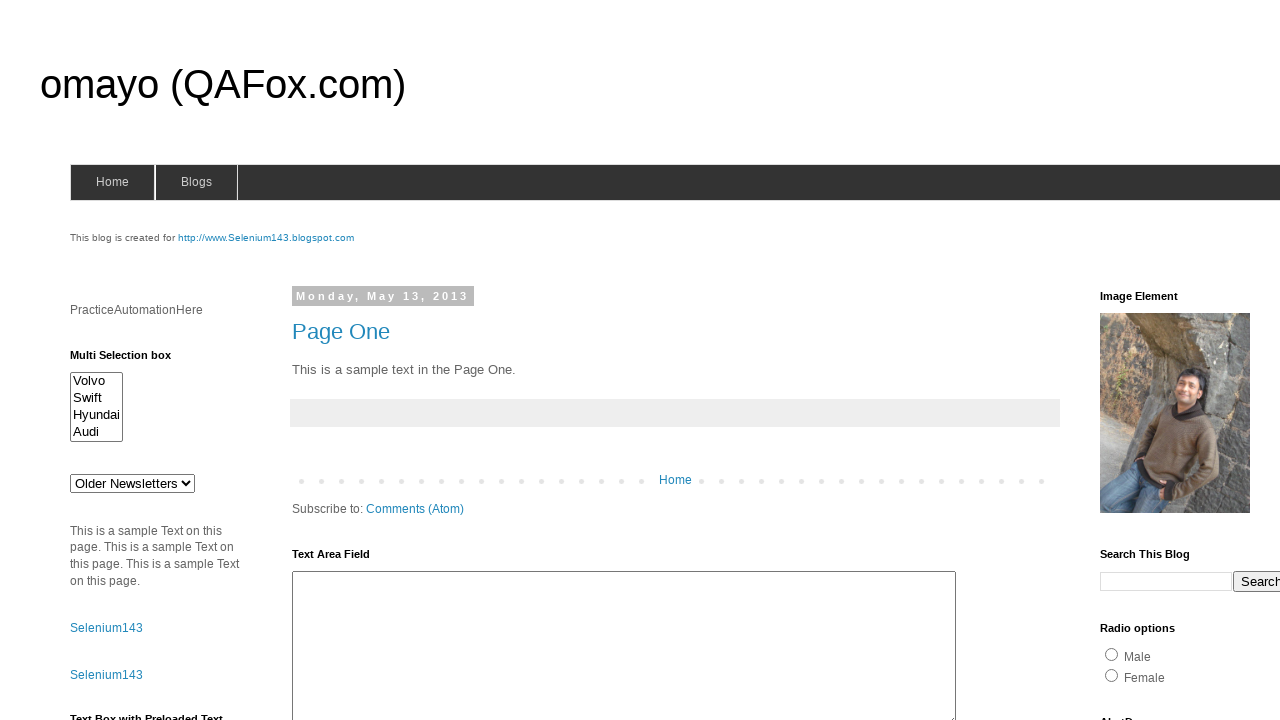

Checked visibility of element - is_displayed: False
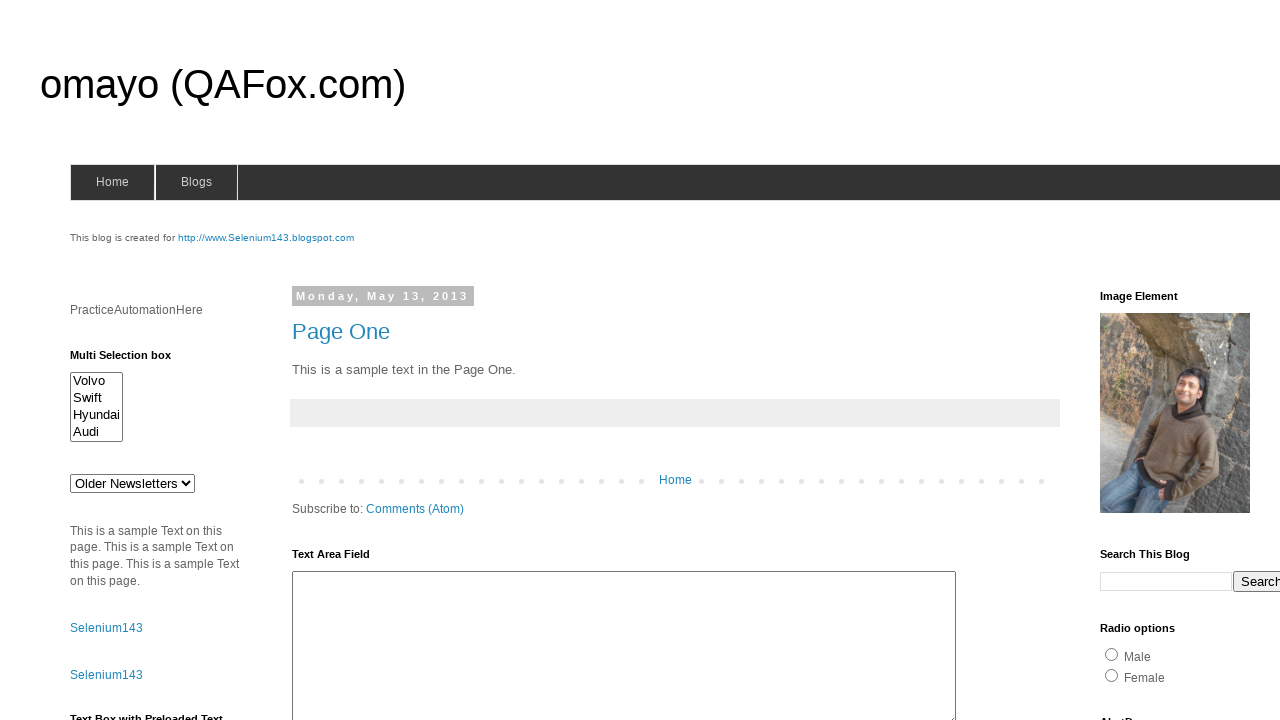

Clicked alert2 button at (155, 361) on #alert2
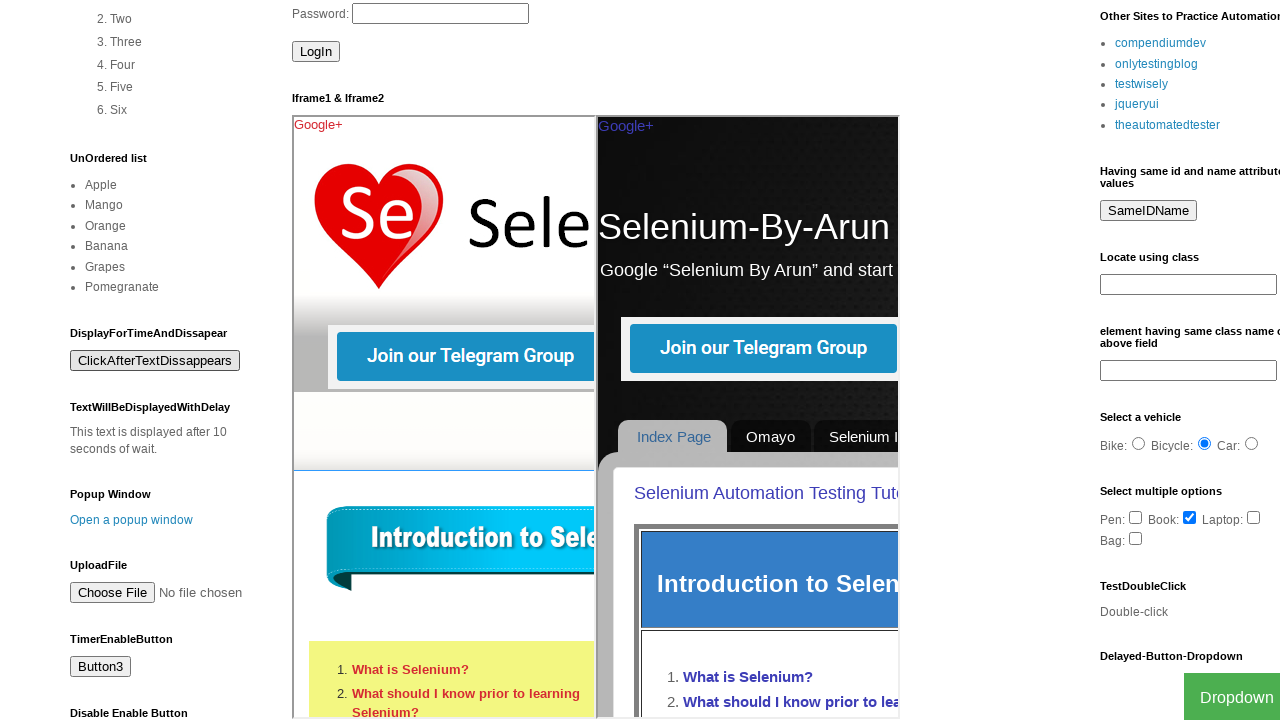

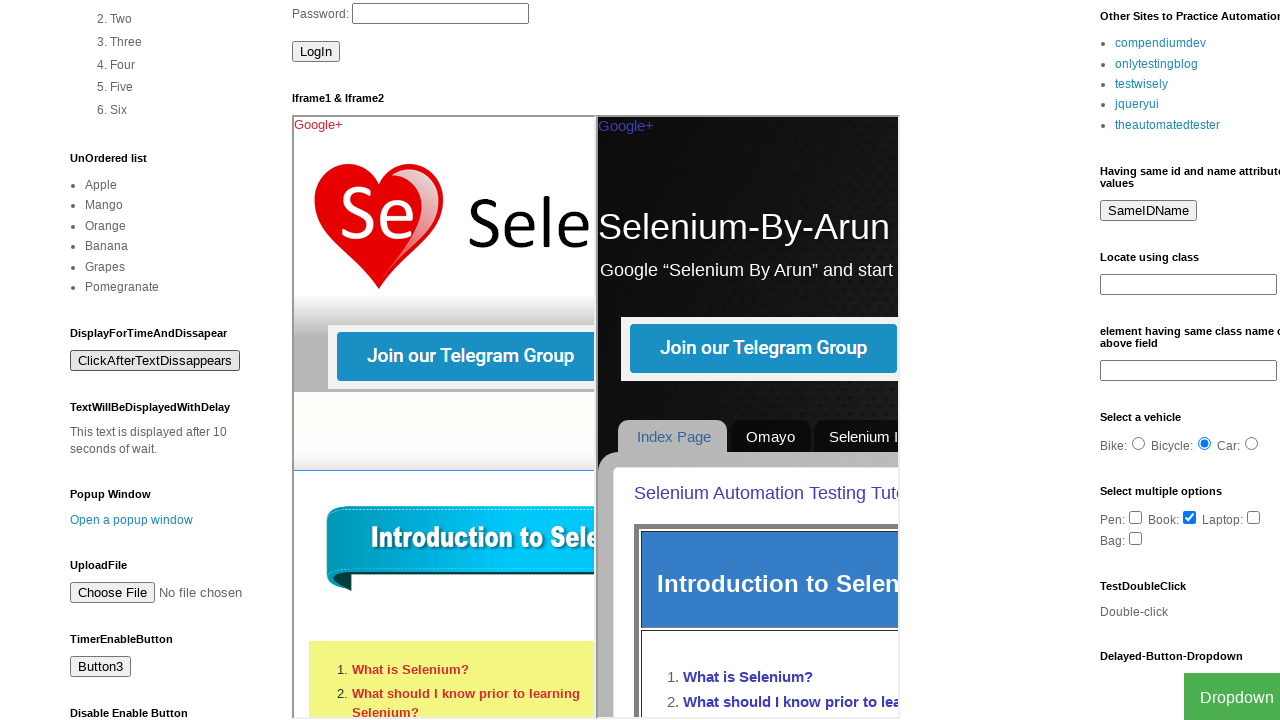